Tests navigation to tasks/questions area by double-clicking on the tab and verifying the search title

Starting URL: https://thecode.media/

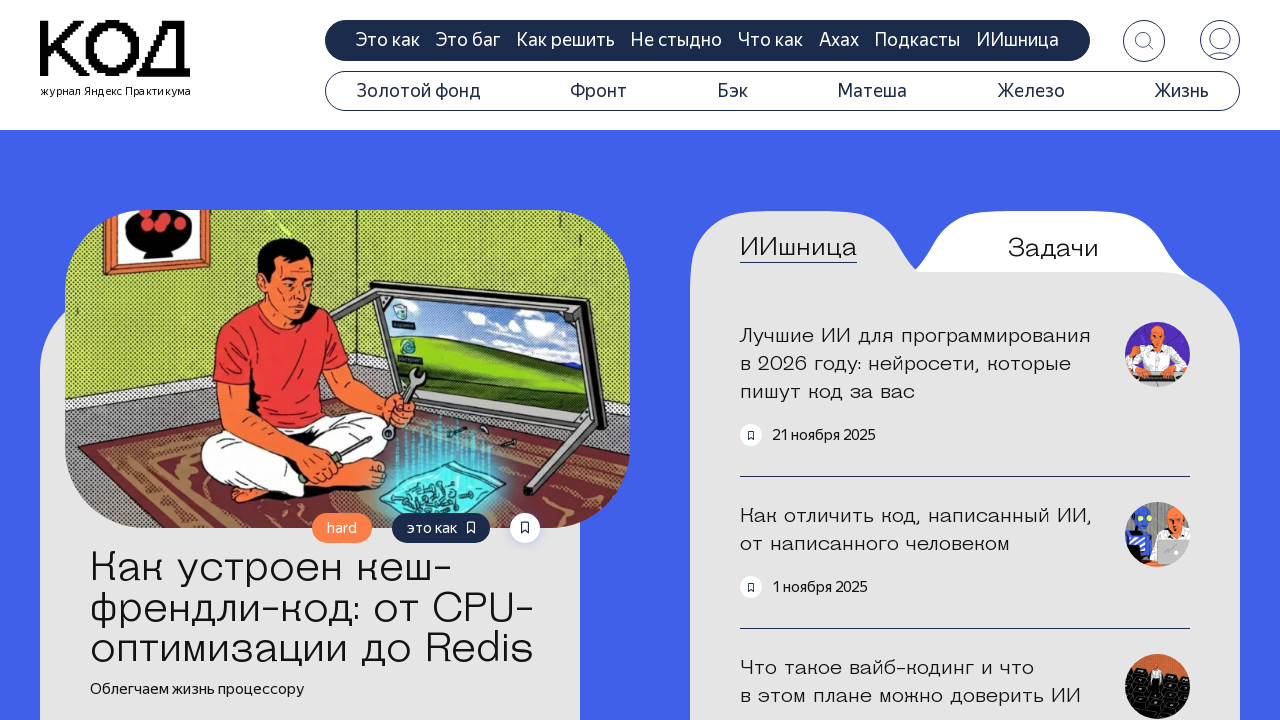

Double-clicked on the questions tab to navigate to tasks/questions area at (1053, 248) on .tab-questions
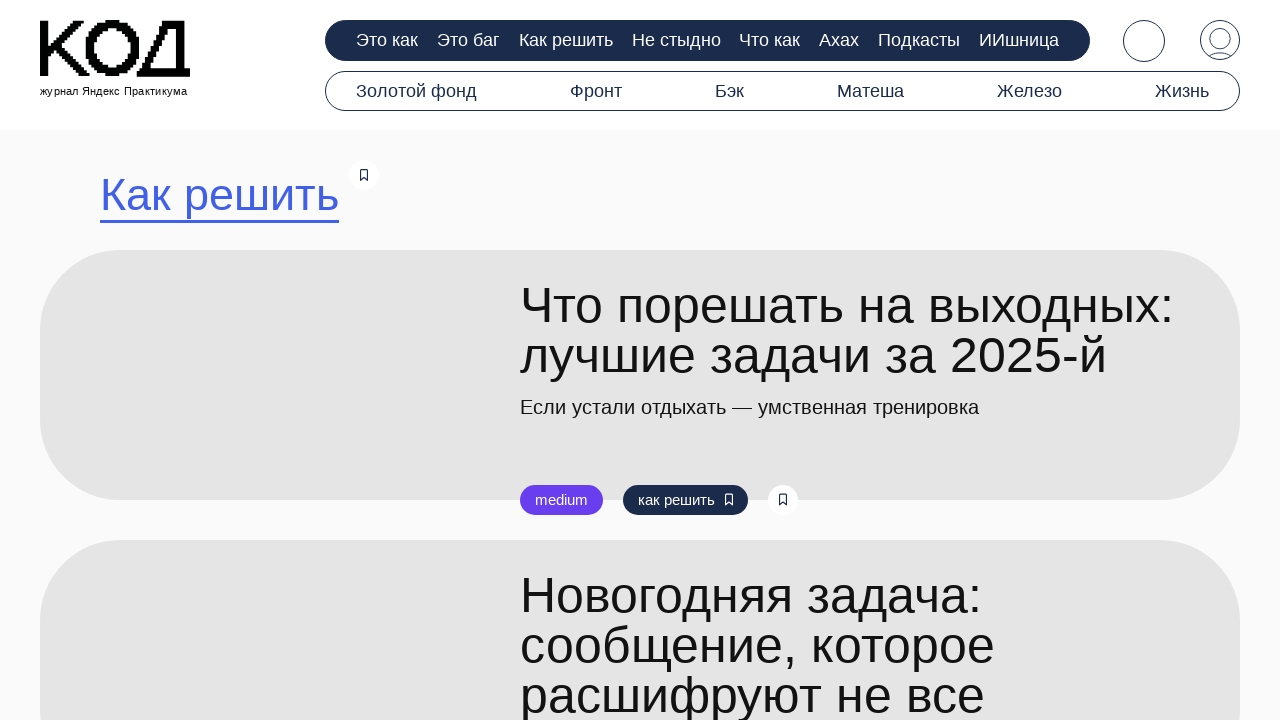

Search title appeared, confirming navigation to tasks/questions area
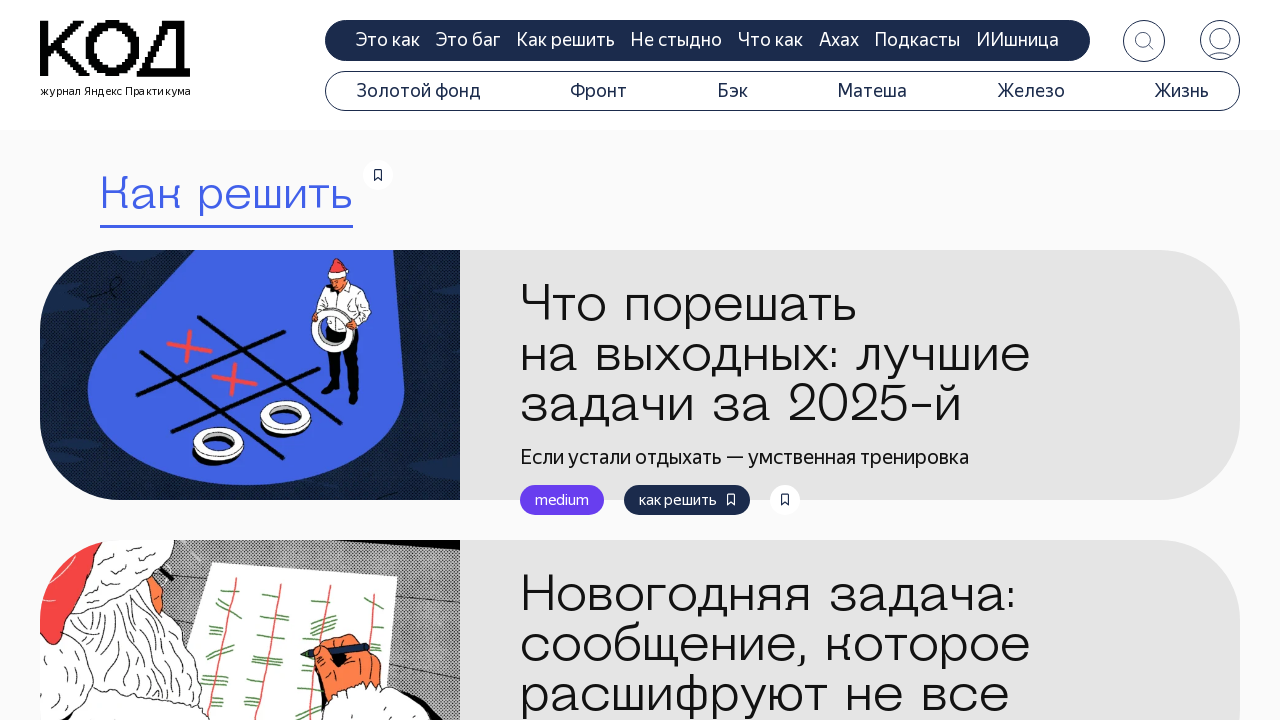

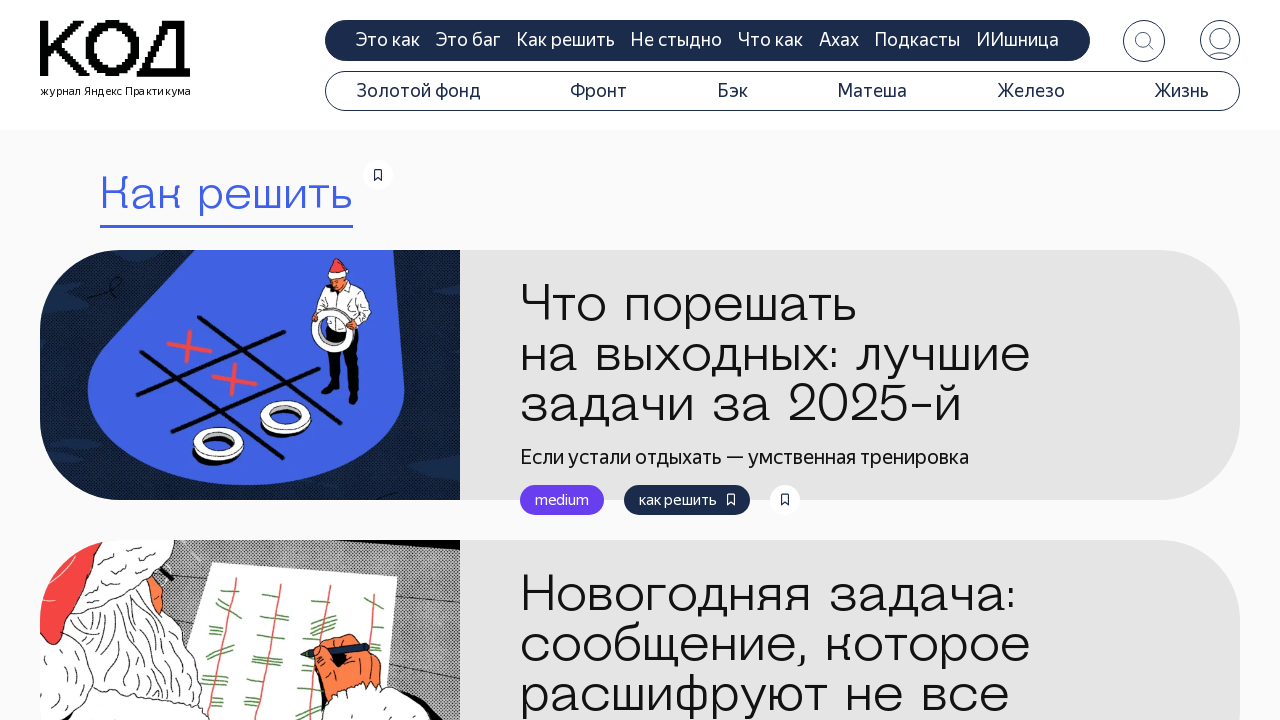